Tests that when only the password field is left empty, the appropriate error message is displayed after clicking login

Starting URL: https://www.saucedemo.com

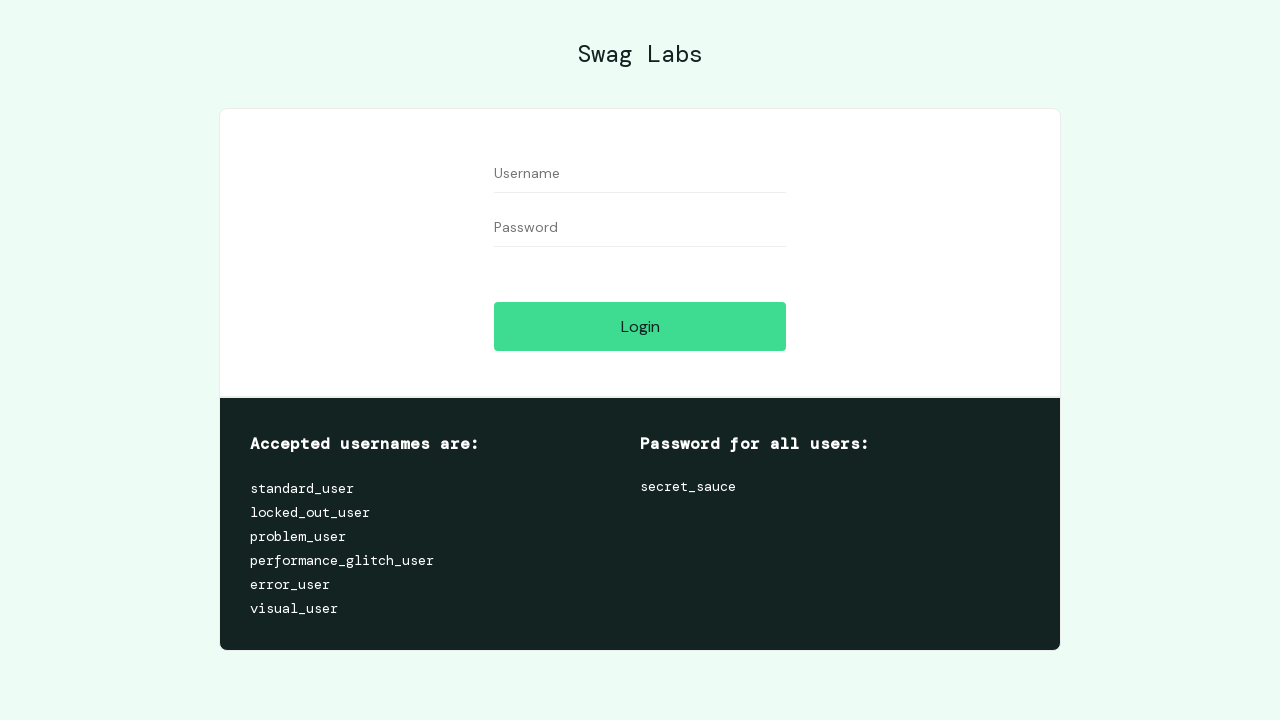

Clicked login button without entering credentials at (640, 326) on #login-button
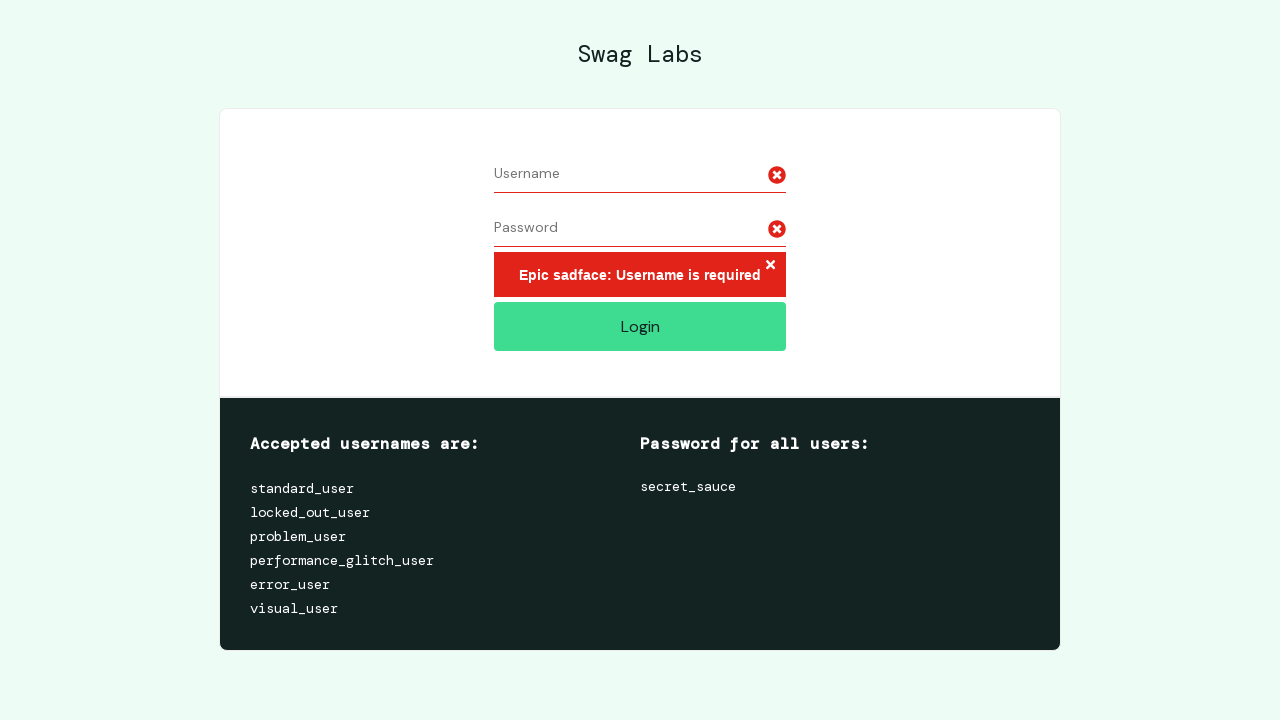

Error message appeared after clicking login with empty password field
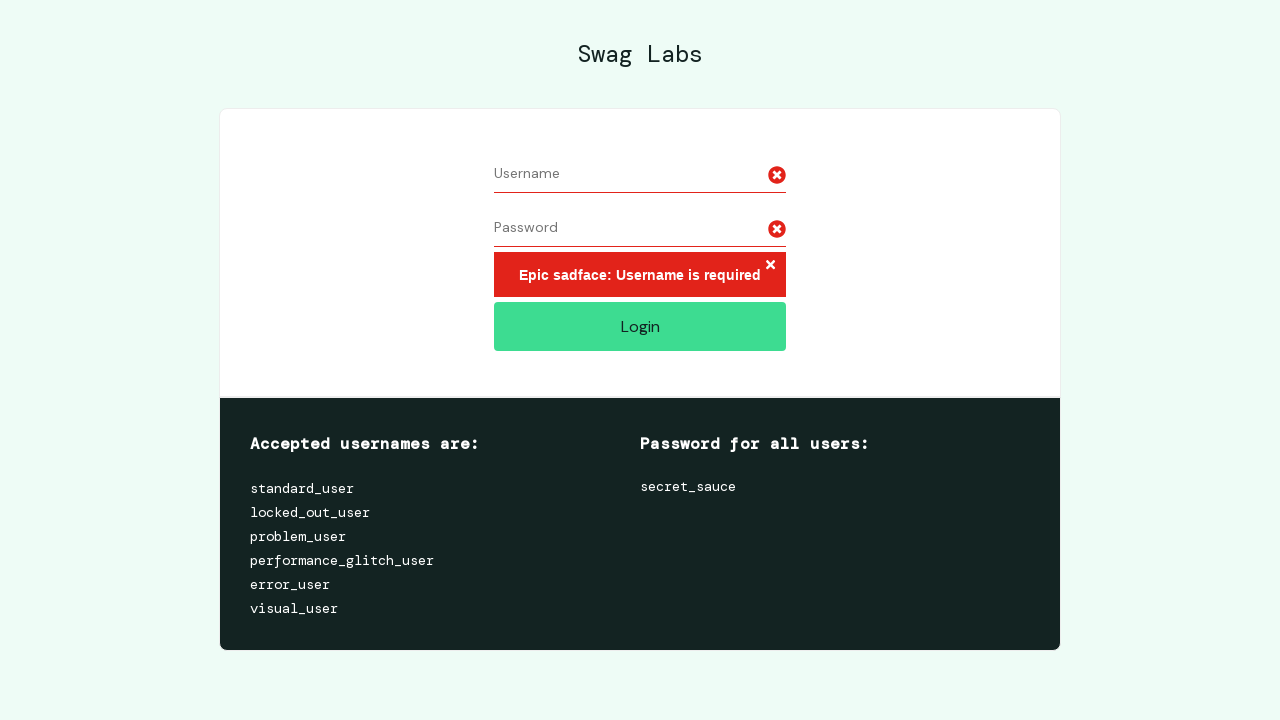

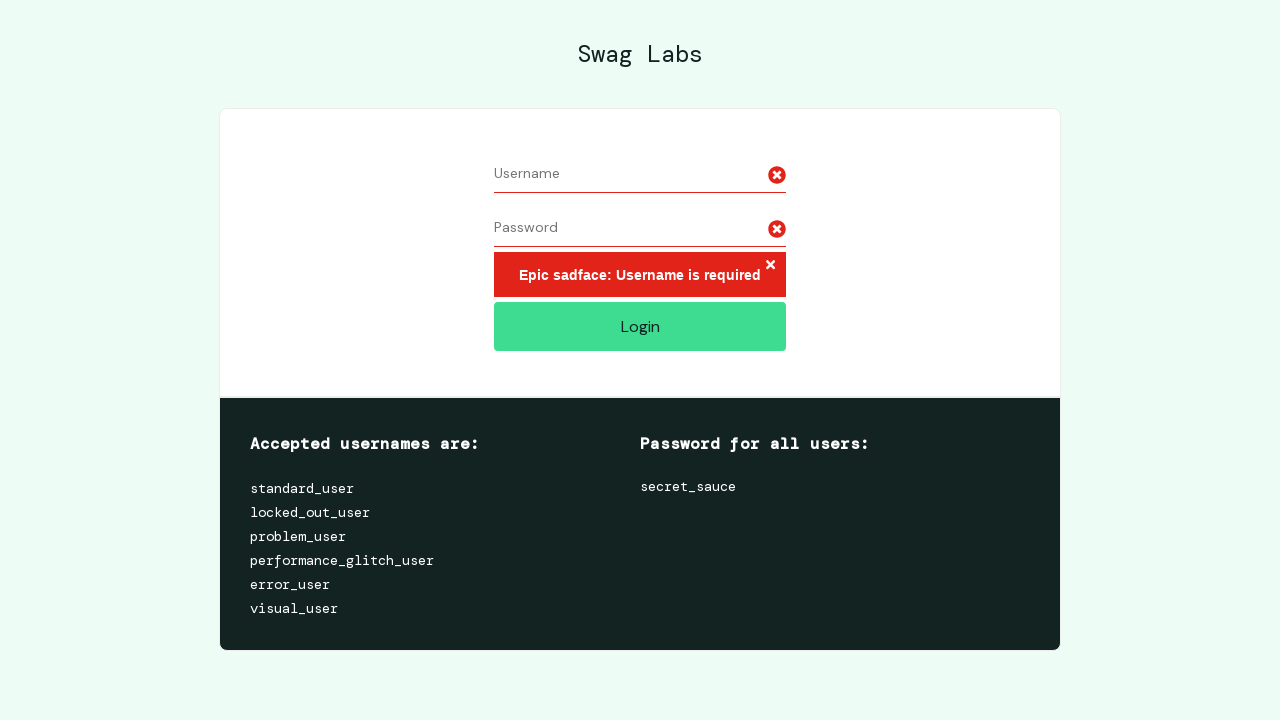